Tests that the first element of a dropdown list is disabled/inactive by clicking the dropdown and checking the selected option's enabled state

Starting URL: https://the-internet.herokuapp.com/dropdown

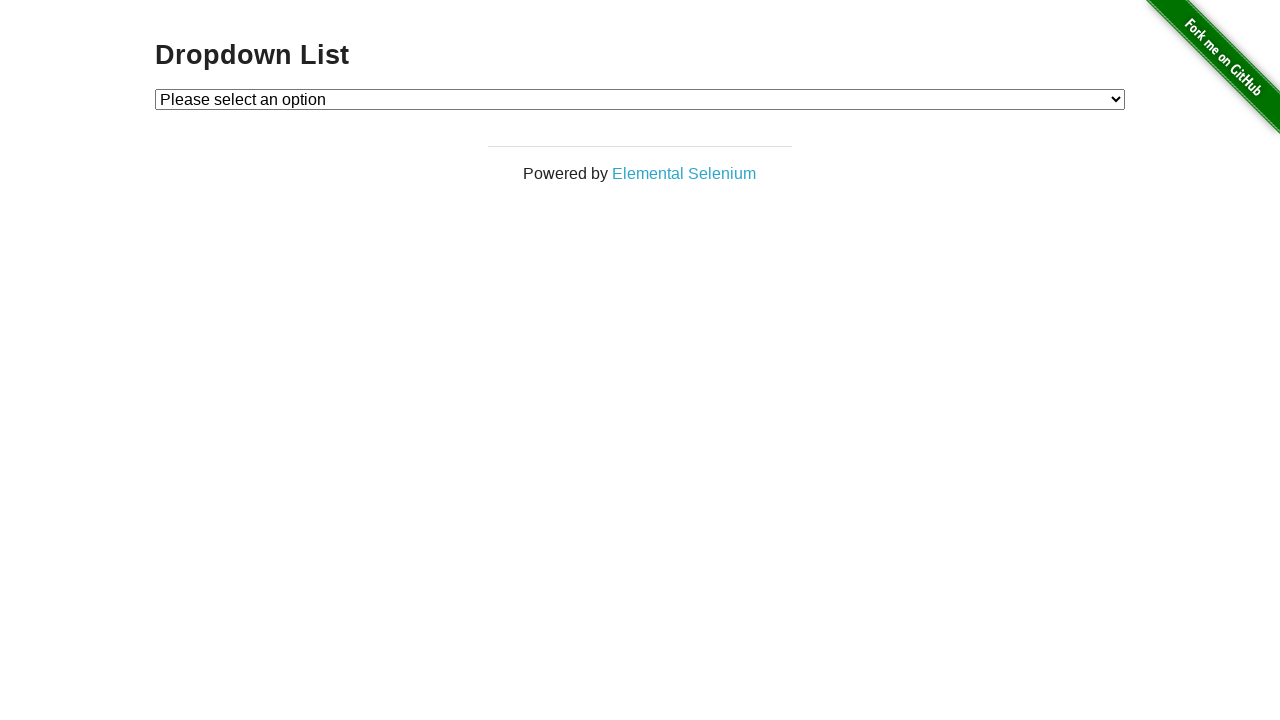

Clicked on dropdown to open it at (640, 99) on #dropdown
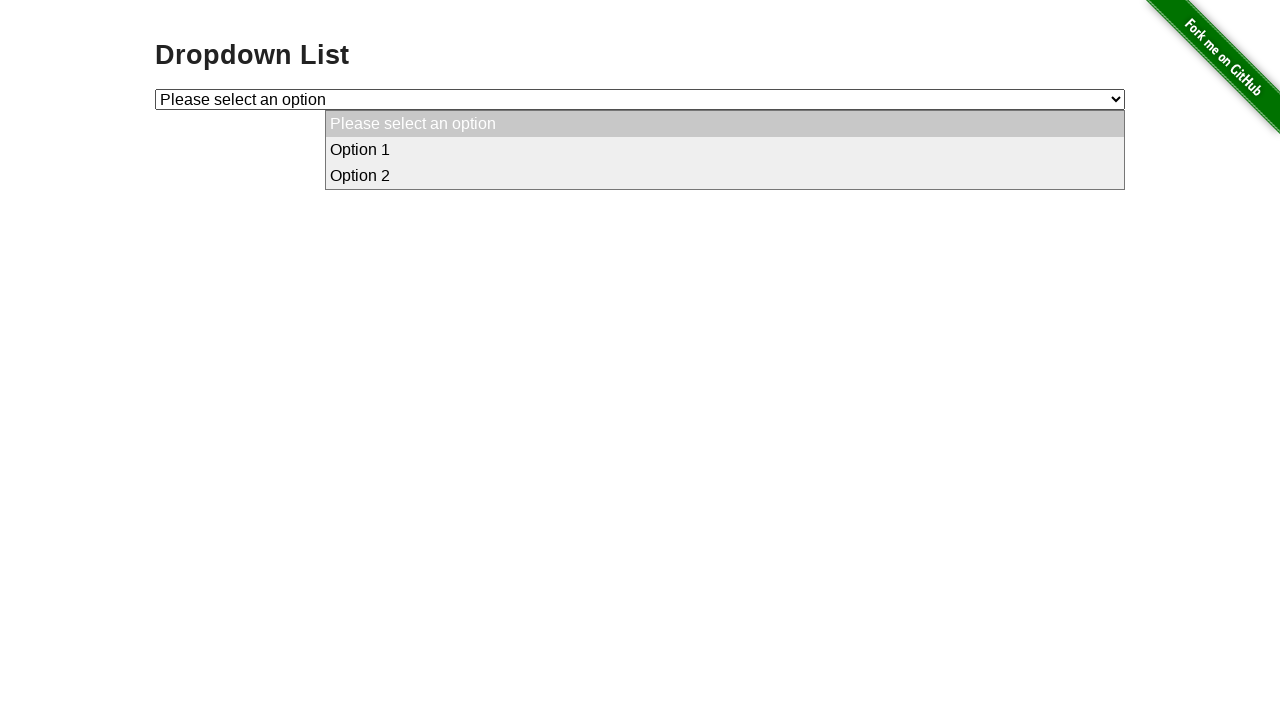

Located the first selected option in dropdown
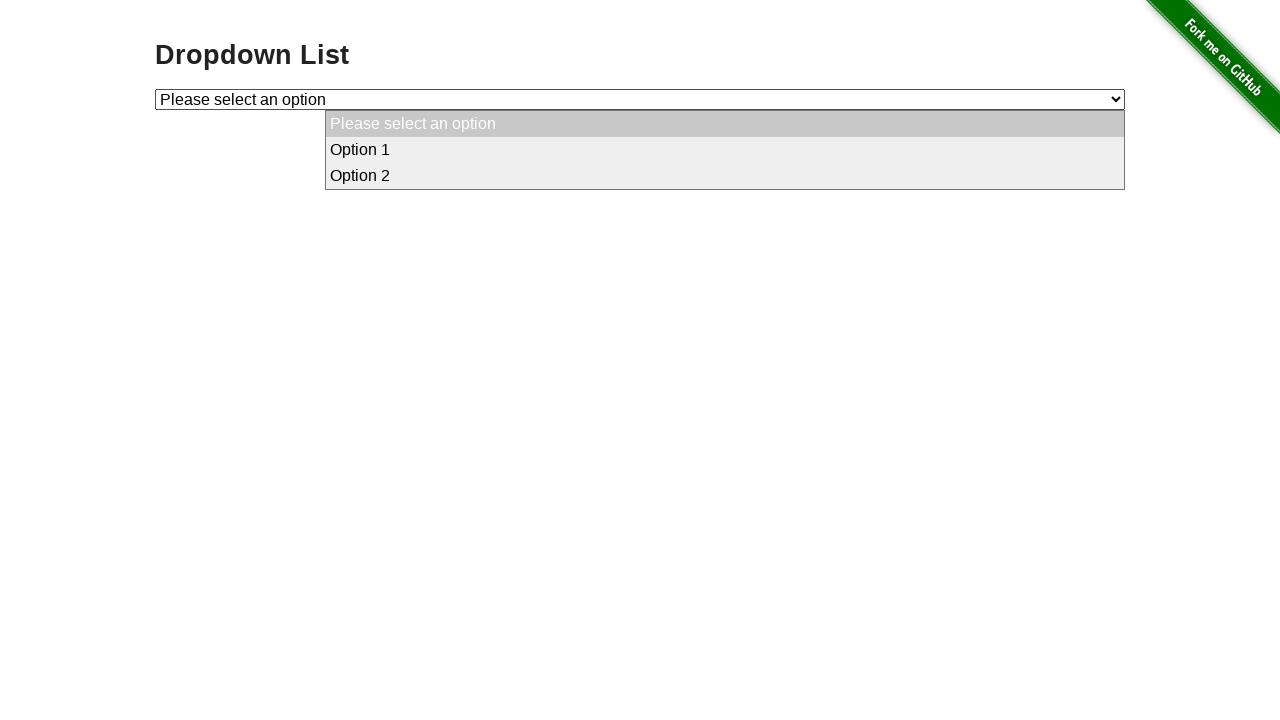

Verified that the first option of dropdown is disabled
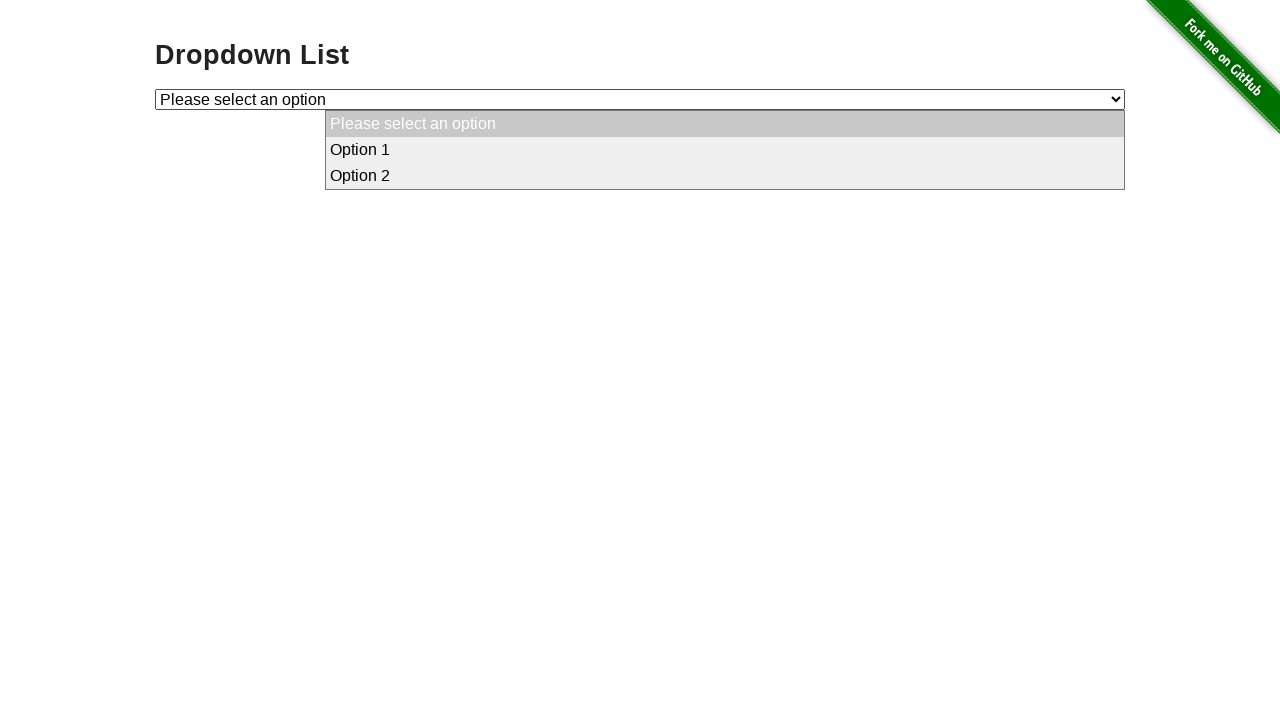

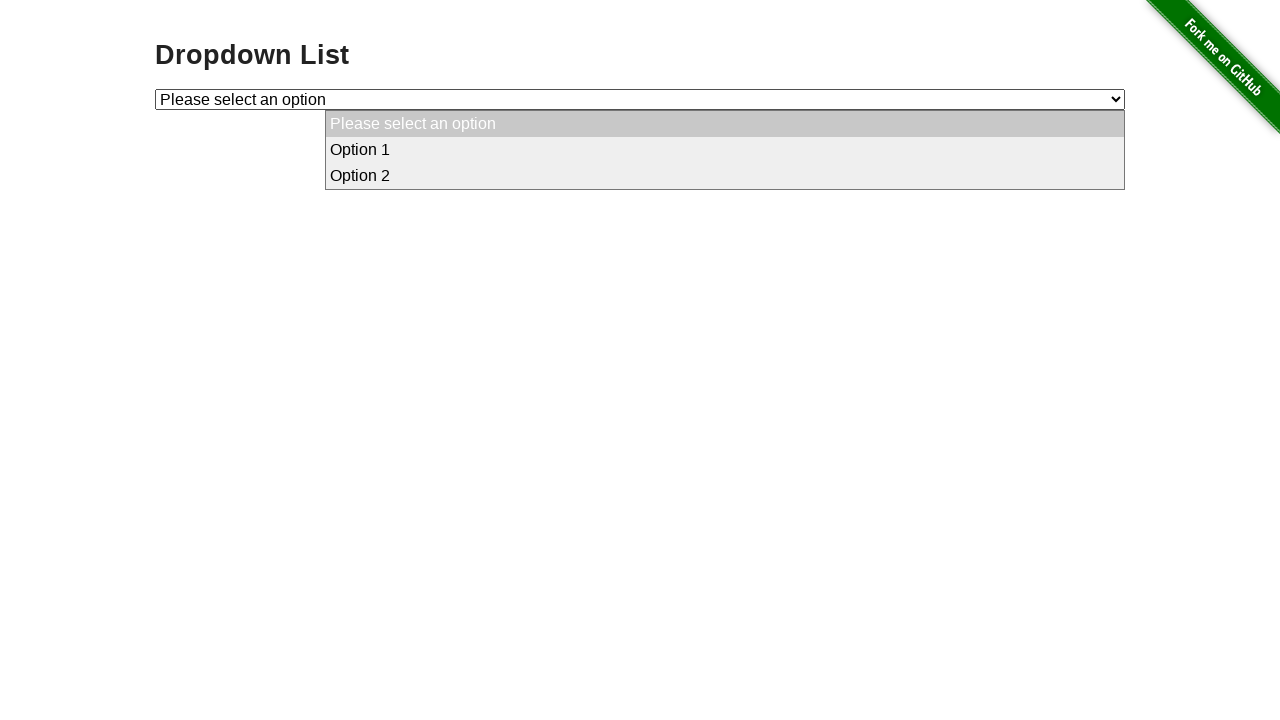